Launches the CashKaro website and verifies that the logo is displayed on the page

Starting URL: https://cashkaro.com

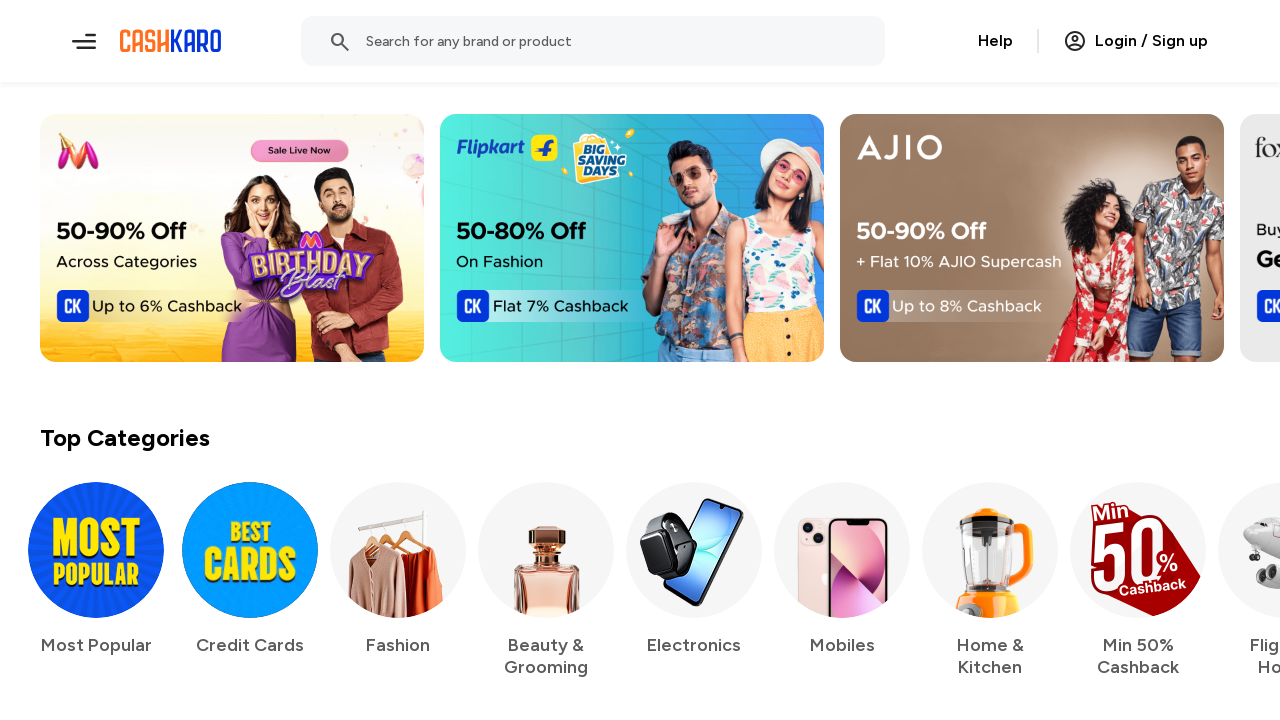

Navigated to CashKaro website at https://cashkaro.com
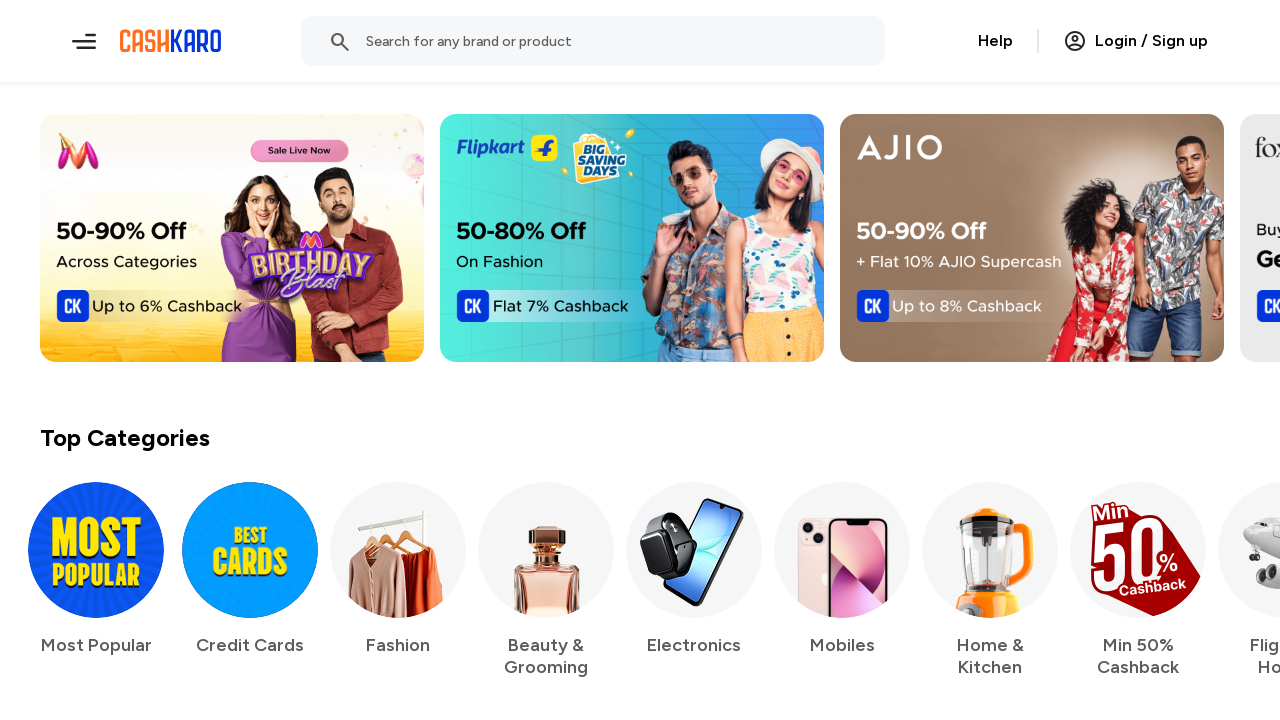

CashKaro logo element loaded and is visible on the page
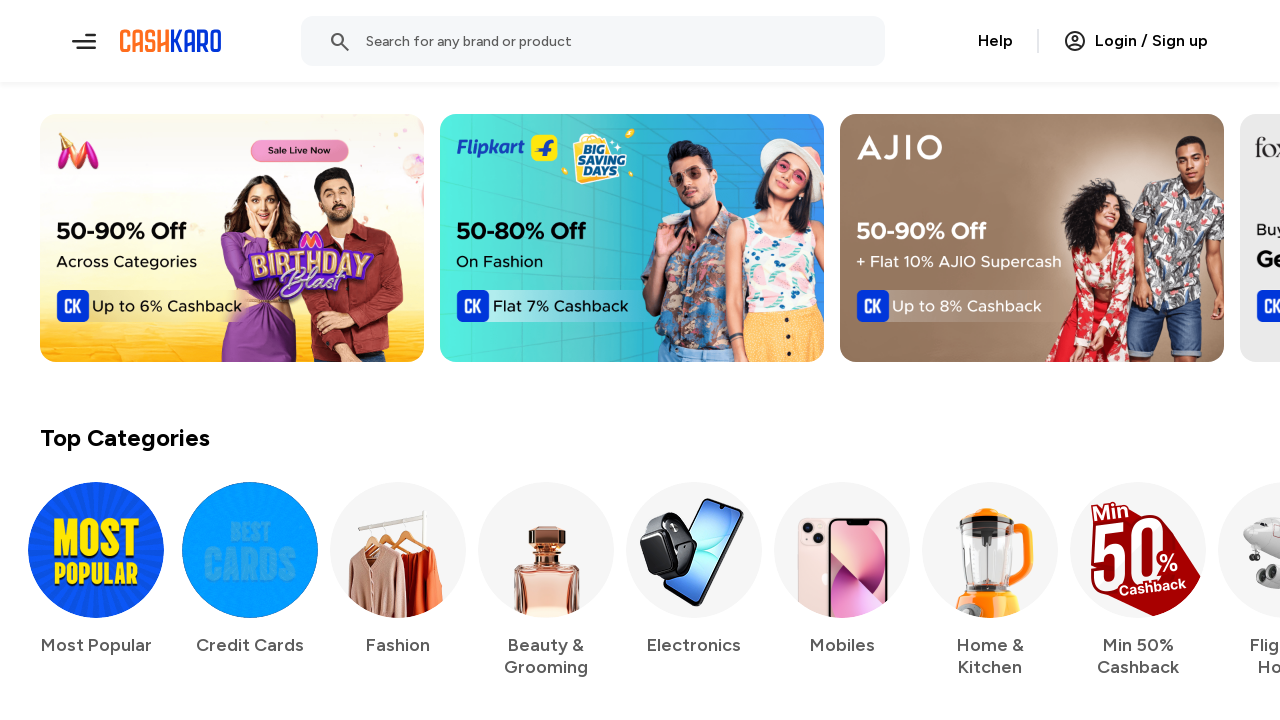

Verified that CashKaro logo is displayed on the page
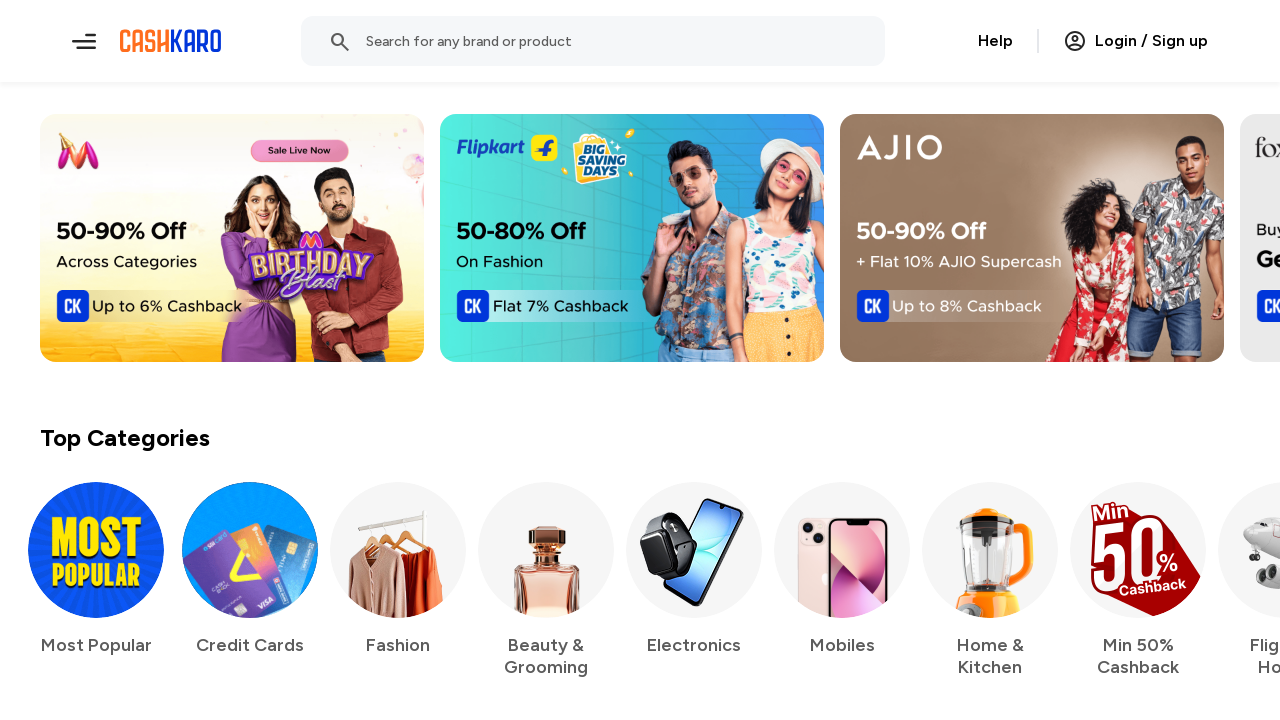

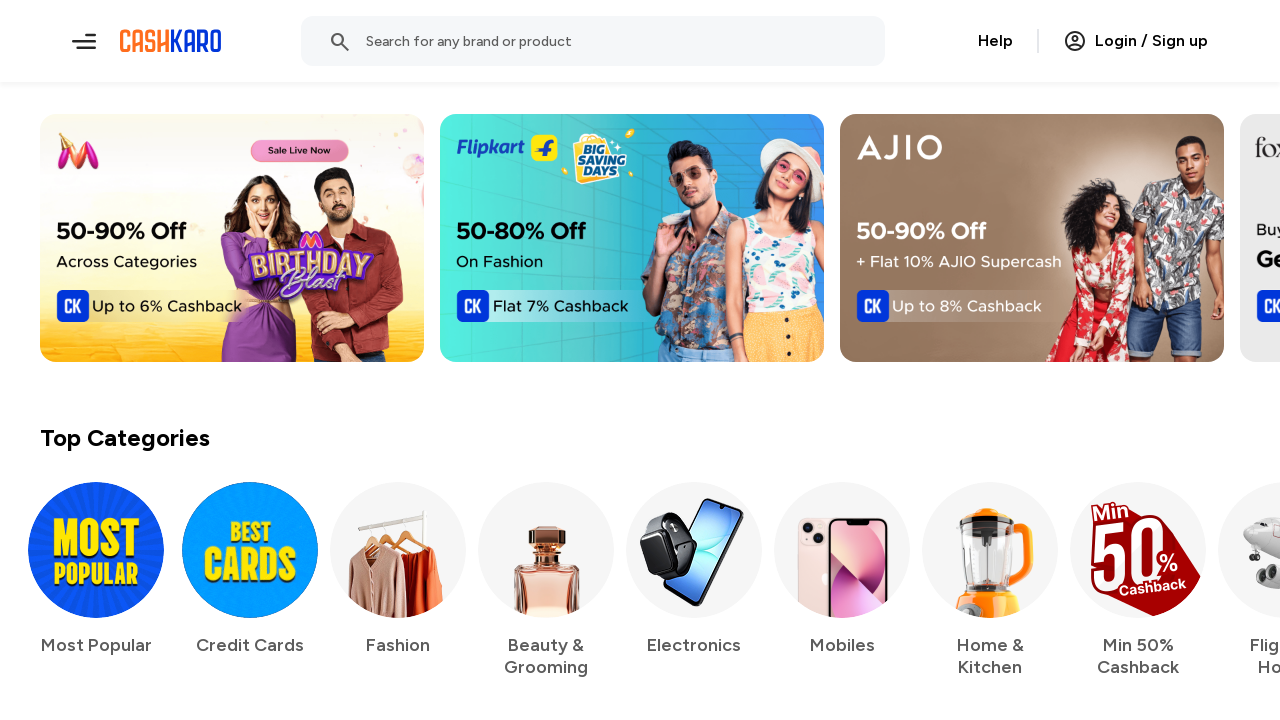